Tests keyboard actions on a text comparison website by entering text in the first textarea, selecting all, copying, and pasting into the second textarea using keyboard shortcuts

Starting URL: https://text-compare.com/

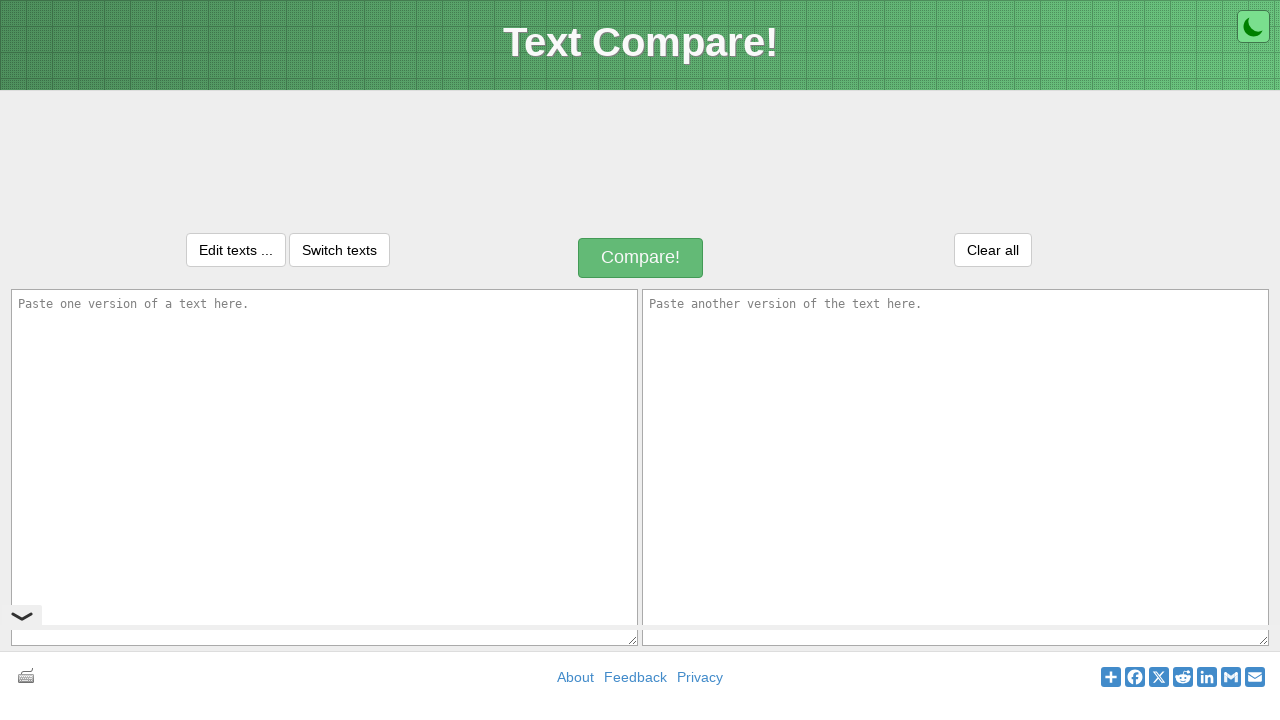

Filled first textarea with 'This is a millionaire dream steps' on textarea[name='text1']
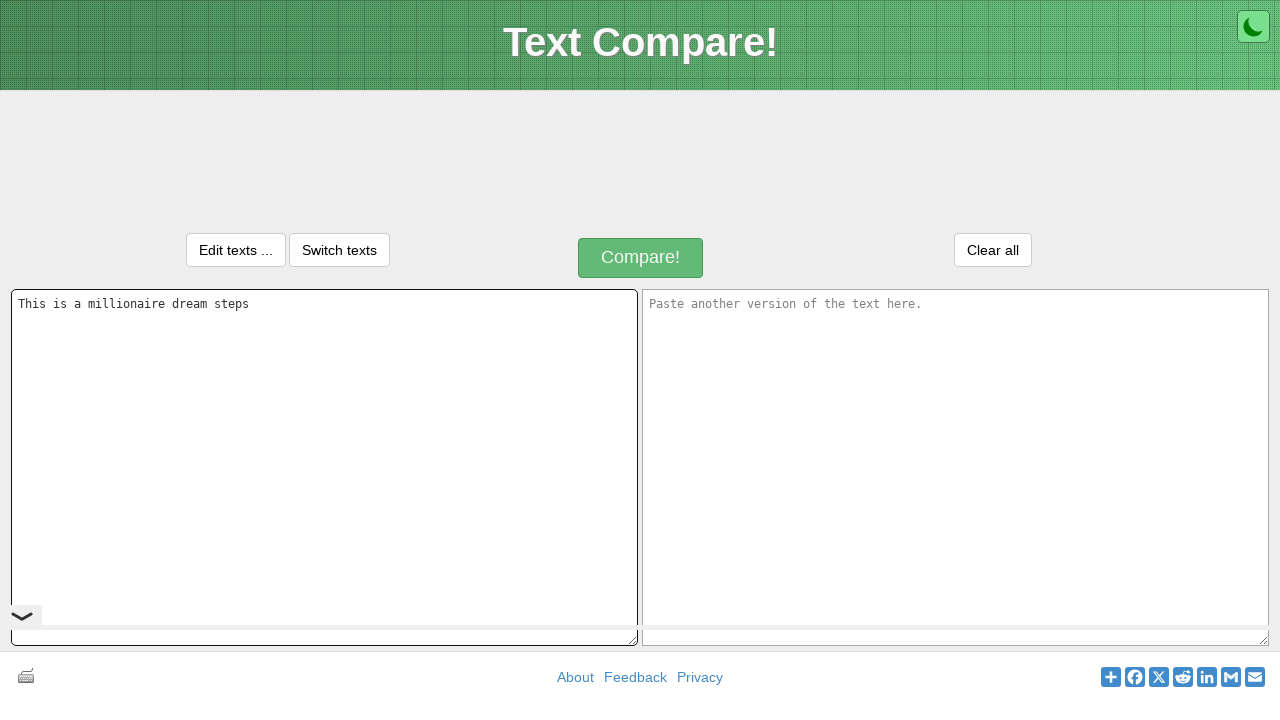

Selected all text in first textarea using Ctrl+A
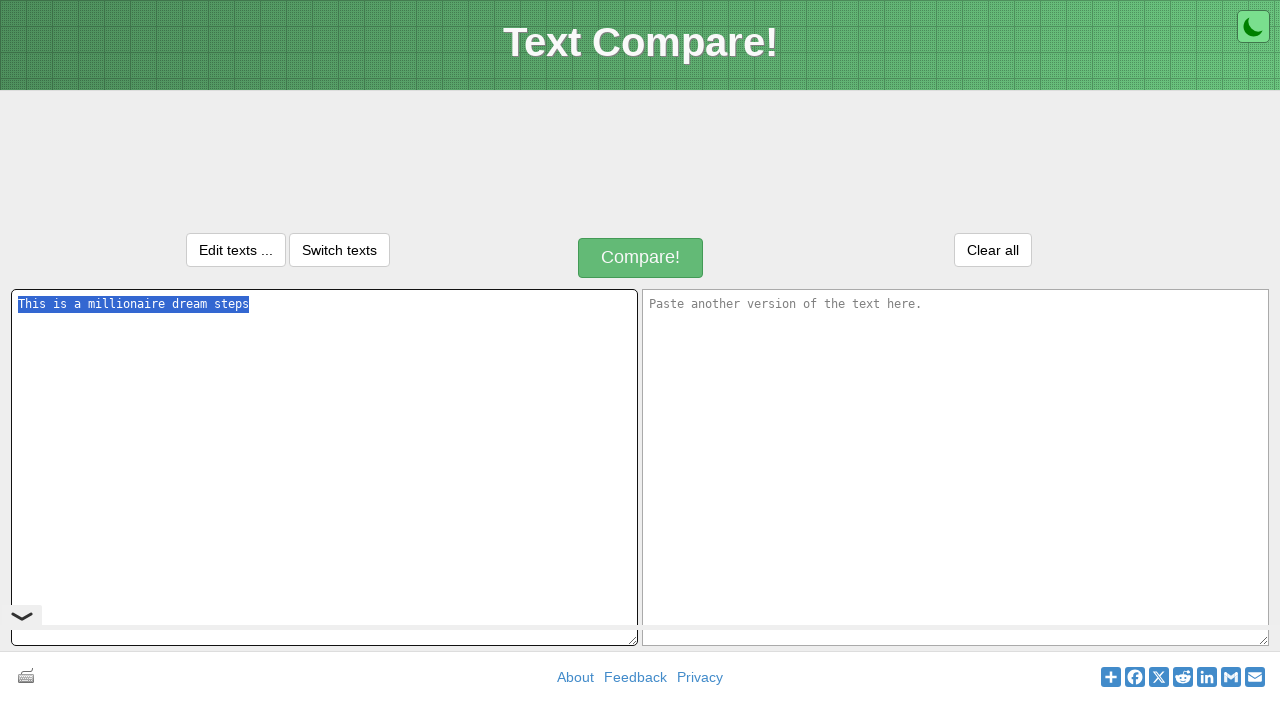

Copied selected text using Ctrl+C
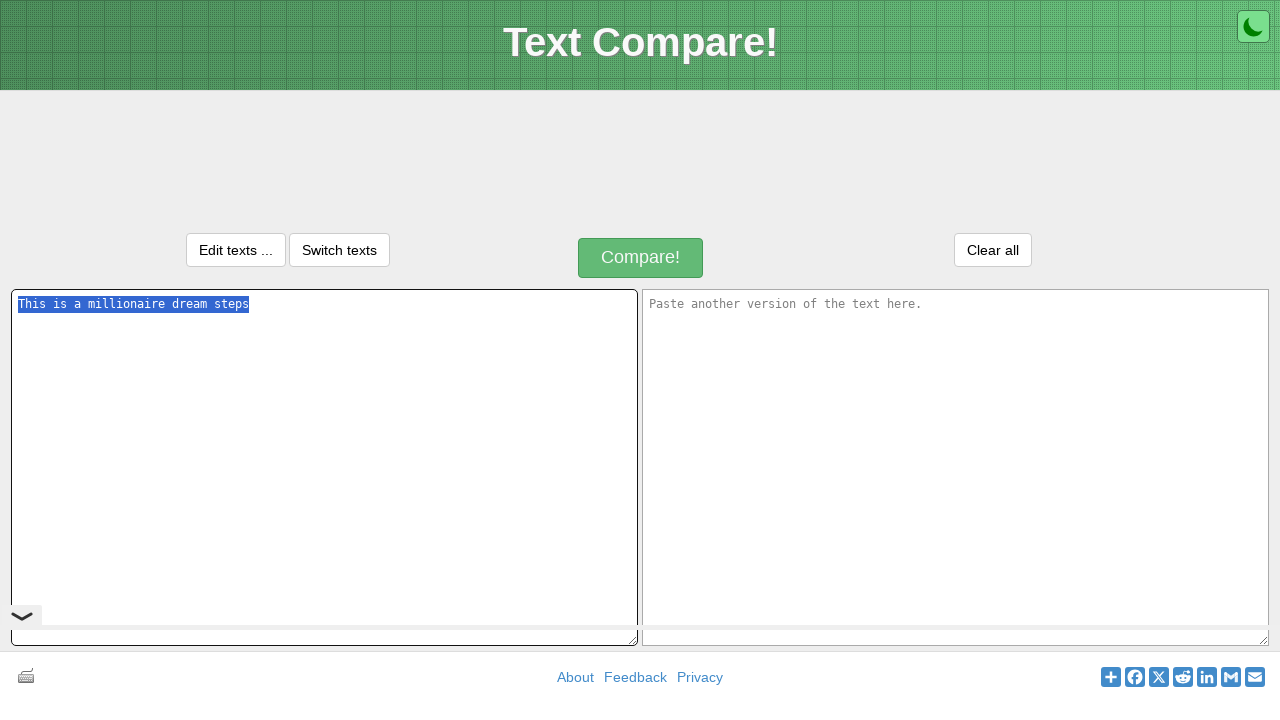

Tabbed to second textarea
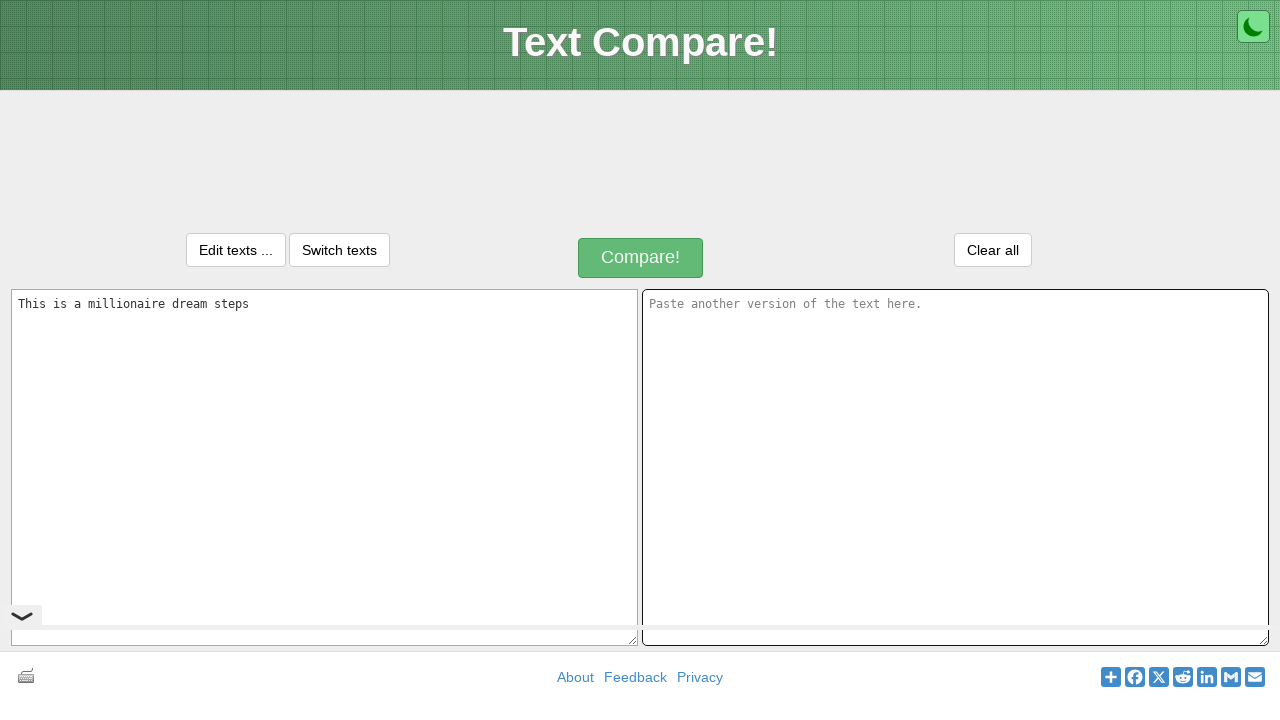

Pasted text into second textarea using Ctrl+V
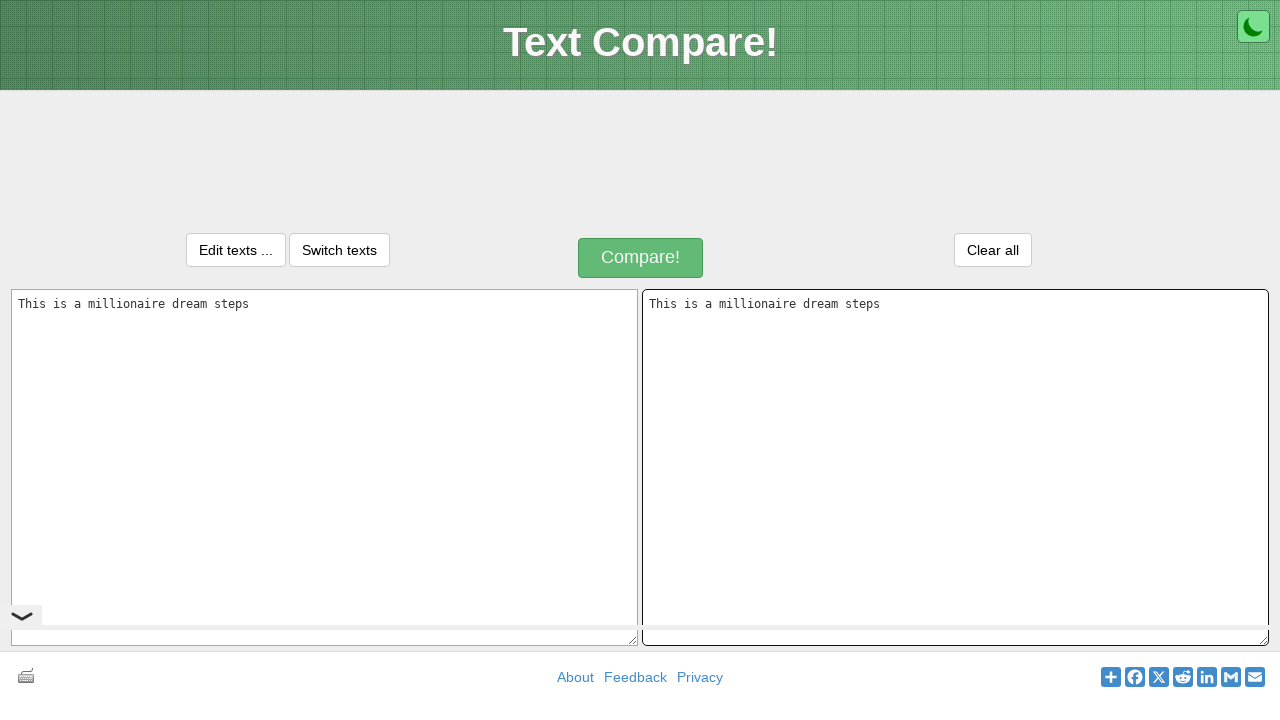

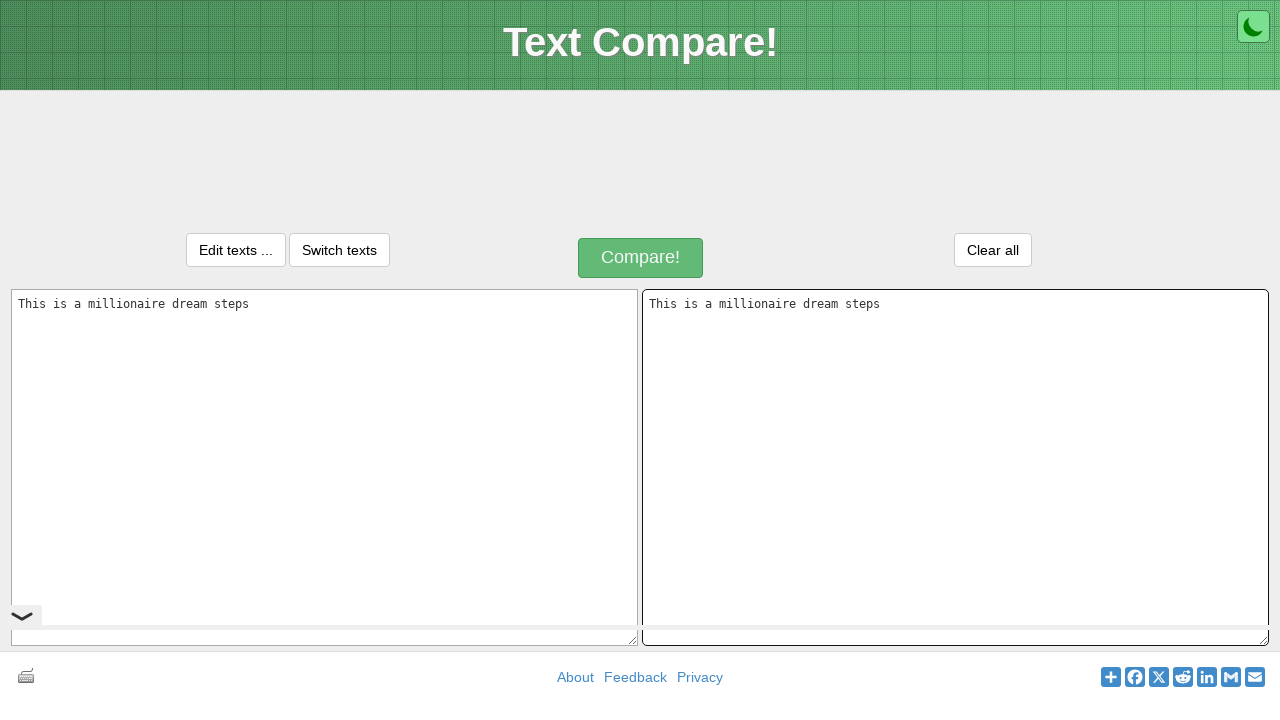